Creates a note, opens it for editing, updates the title and saves changes

Starting URL: https://testpages.eviltester.com/styled/apps/notes/simplenotes.html

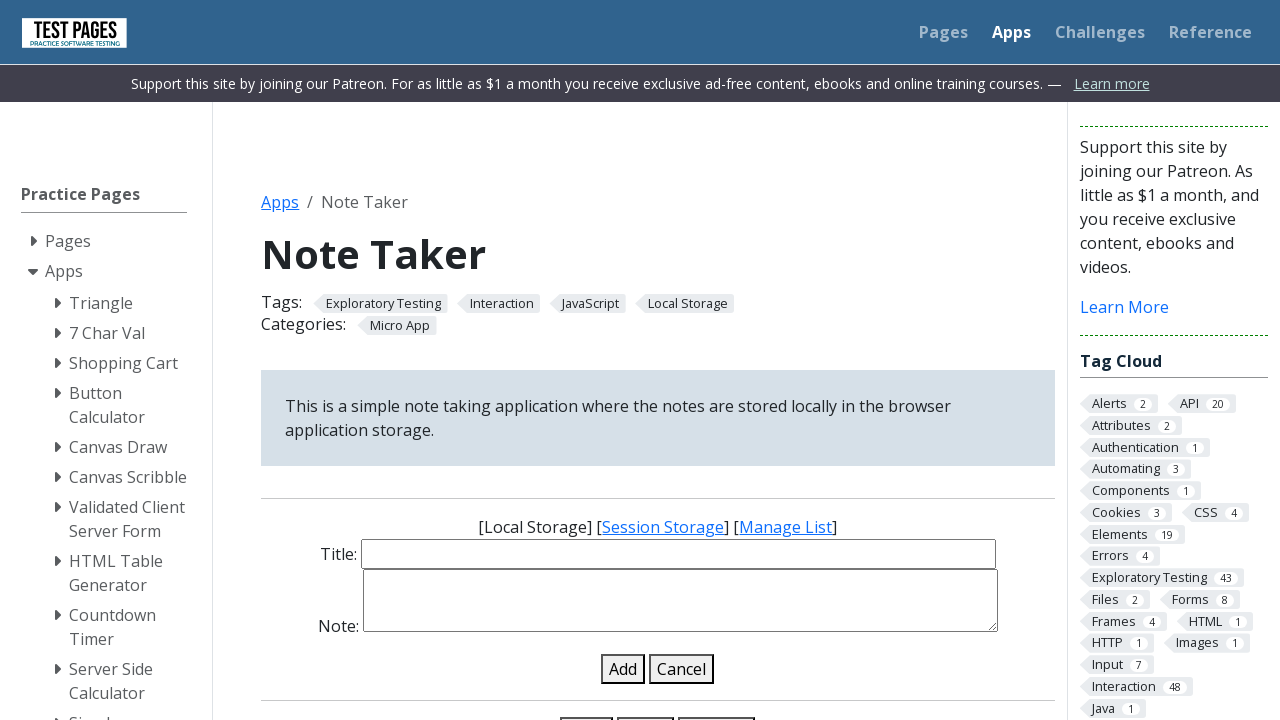

Filled note title input with 'Original title' on #note-title-input
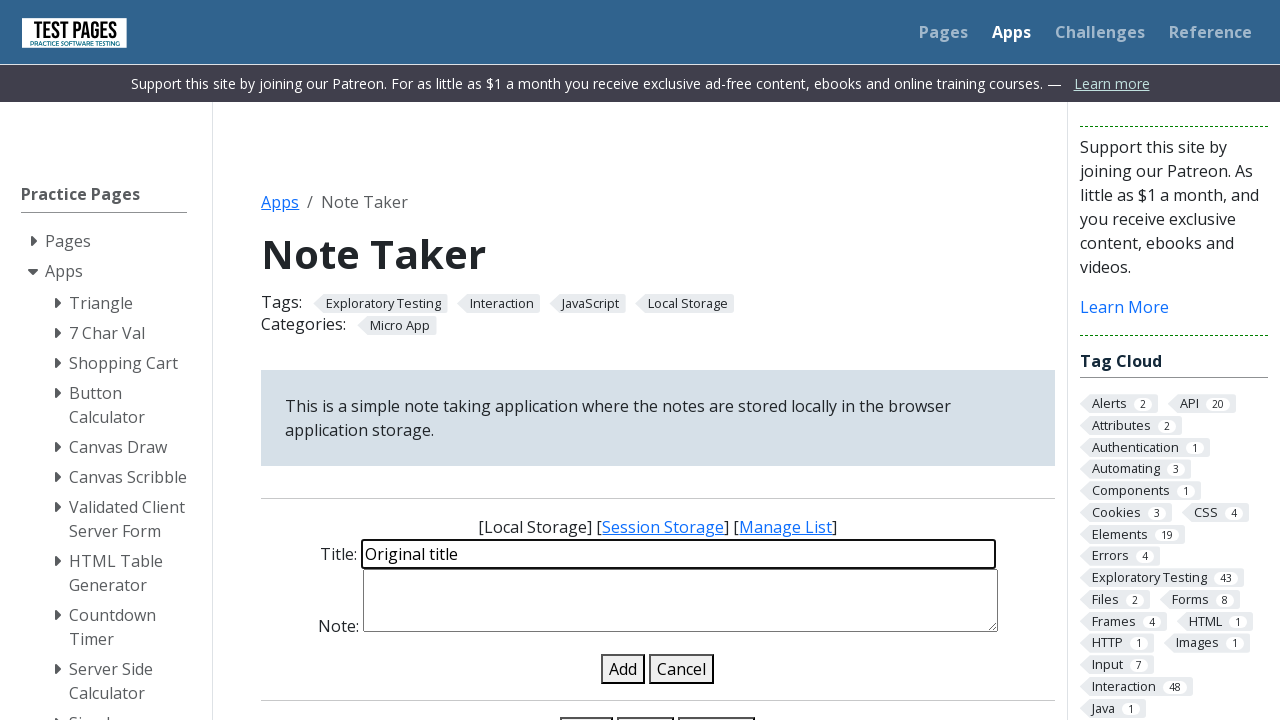

Filled note details input with 'Original content' on #note-details-input
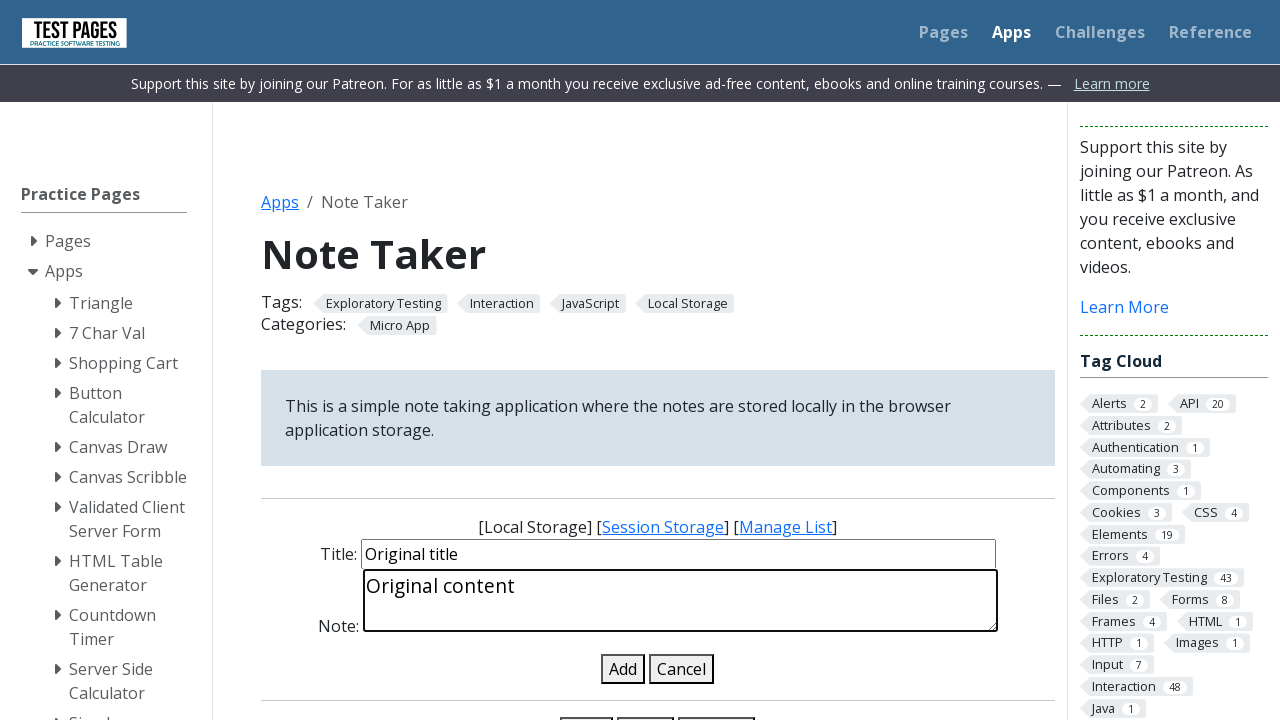

Clicked add note button to create note at (623, 669) on #add-note
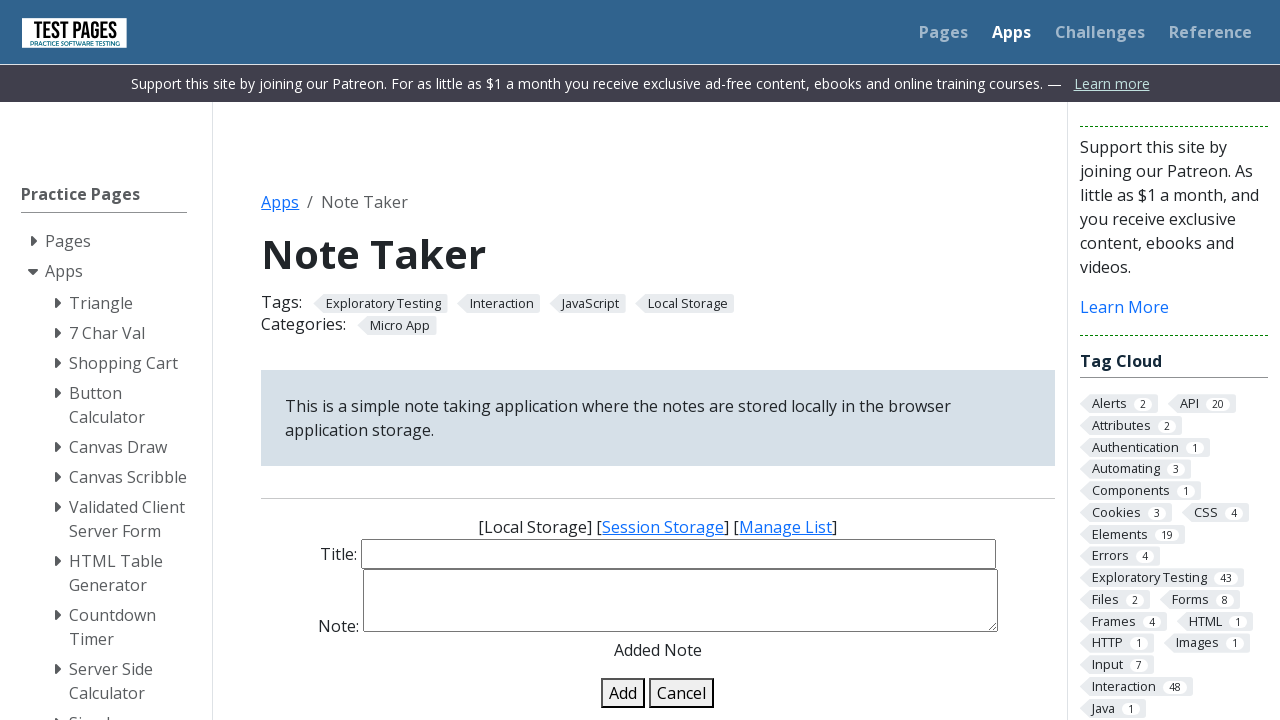

Note appeared in list
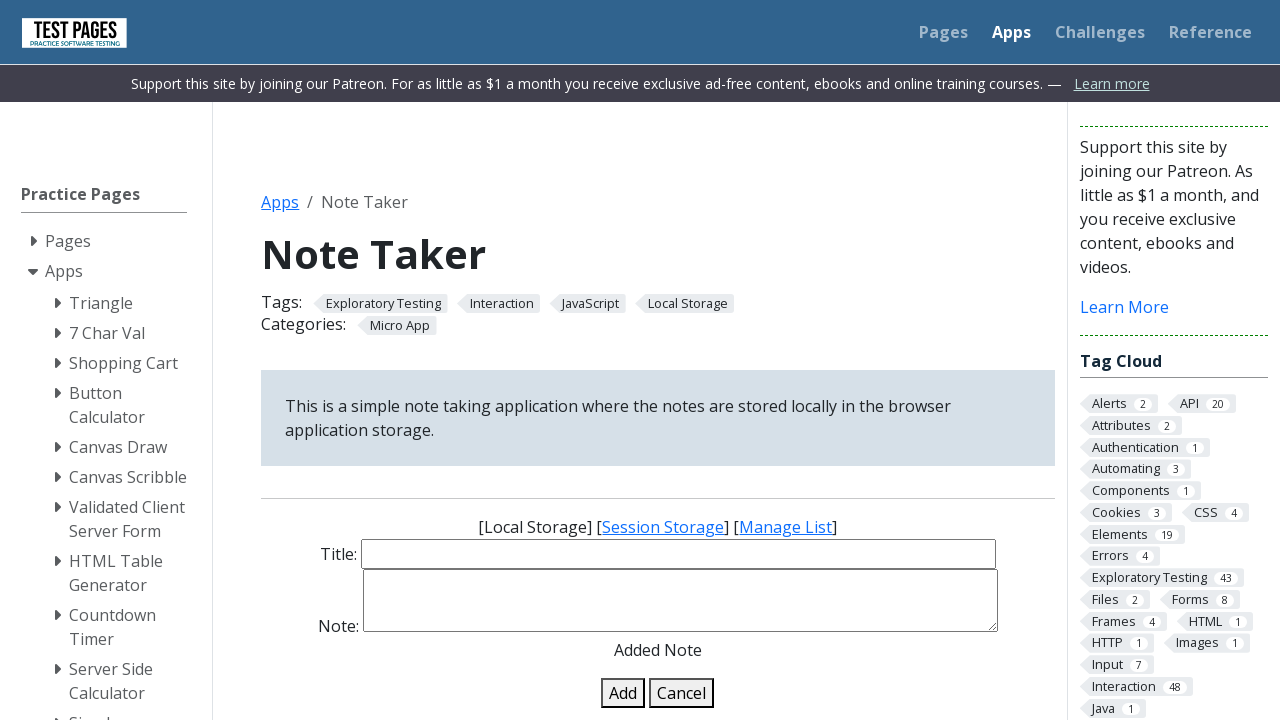

Clicked edit button on first note to open for editing at (308, 360) on .edit-note-in-list >> nth=0
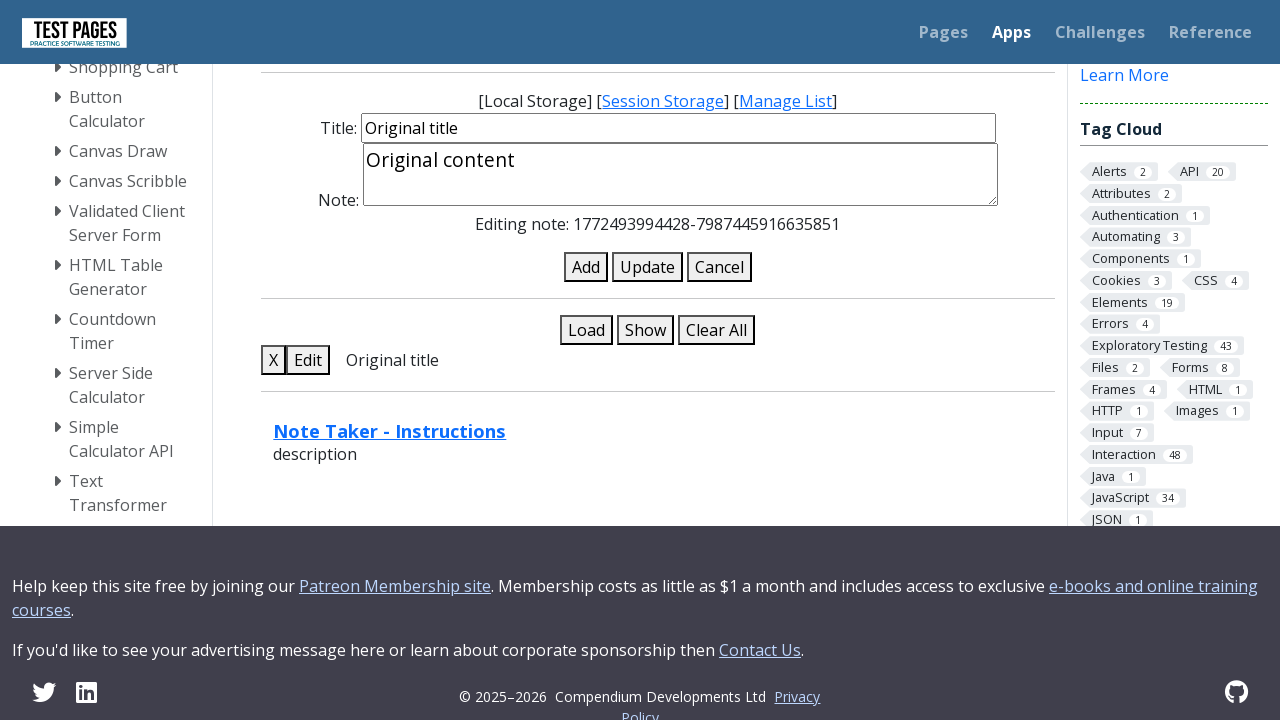

Updated note title to 'Edited 1st note title' on #note-title-input
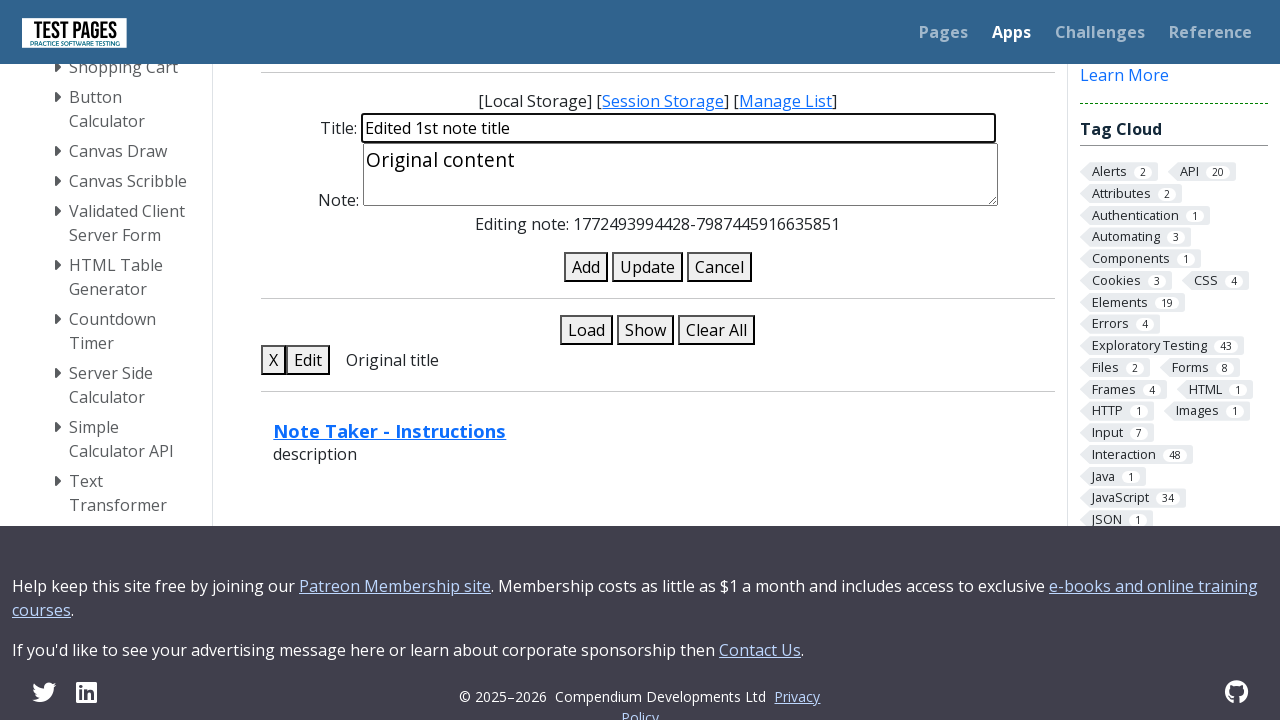

Clicked update note button to save changes at (647, 267) on #update-note
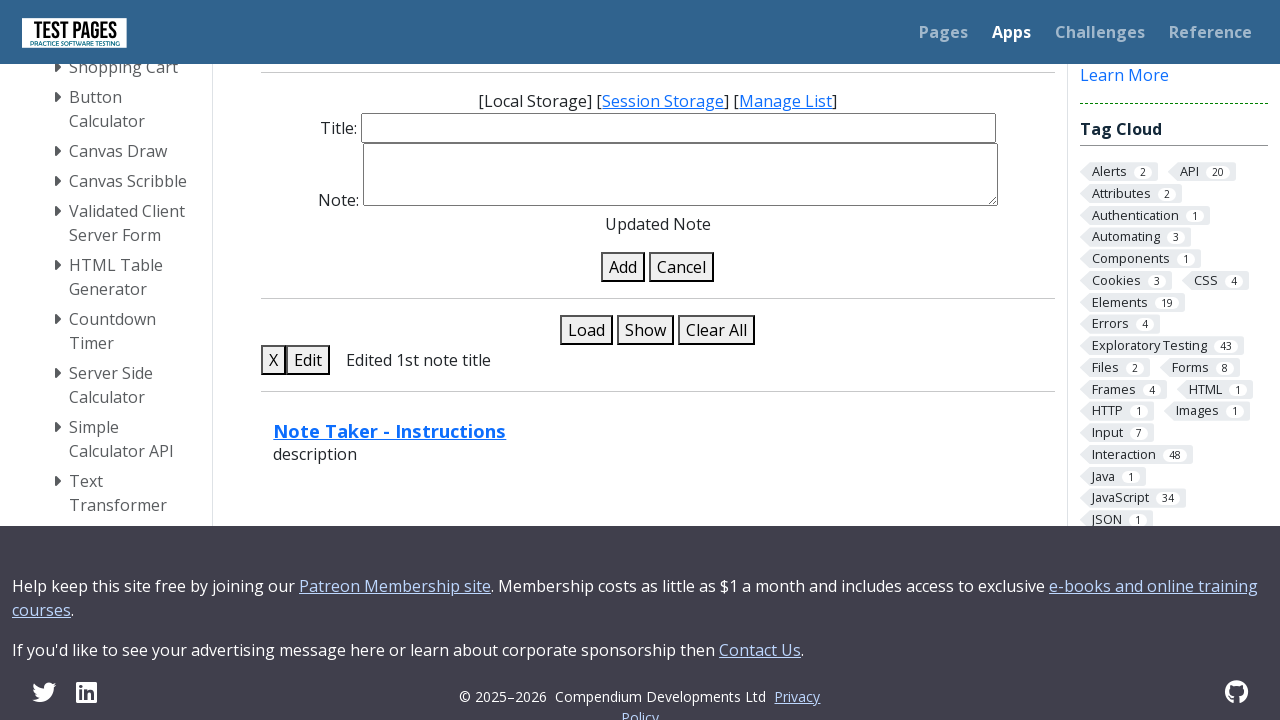

Note status details updated, changes saved
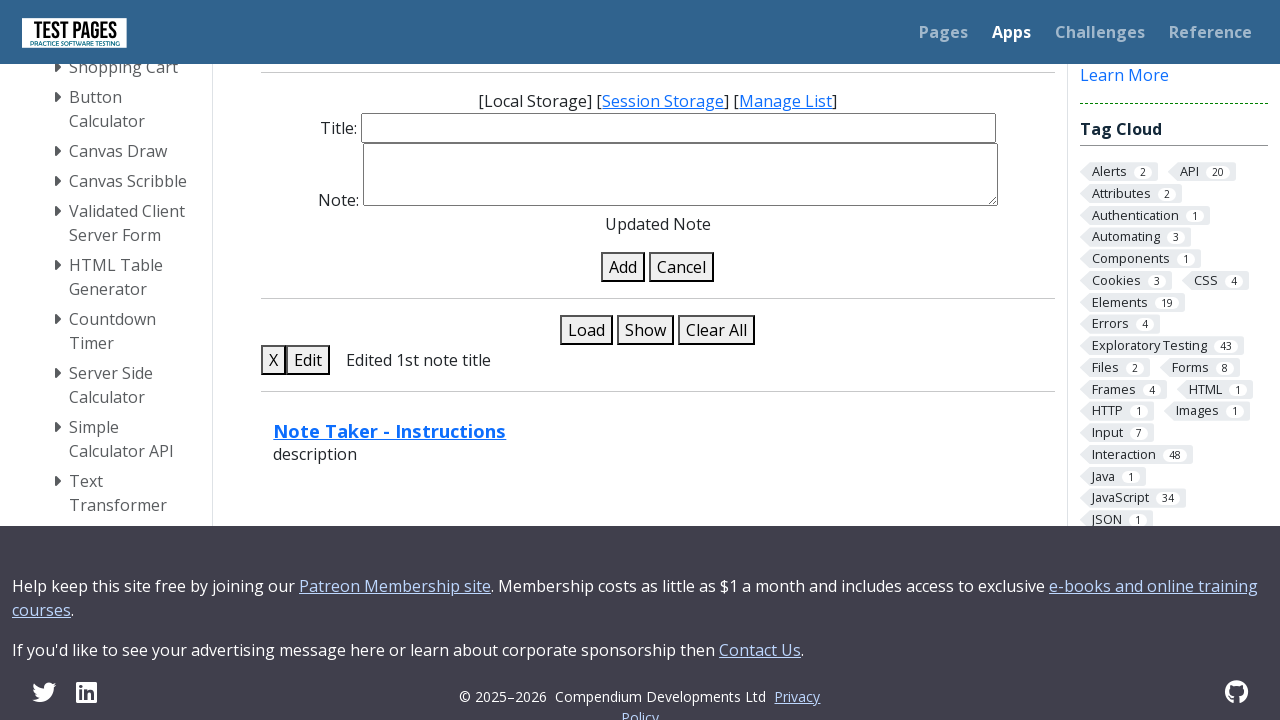

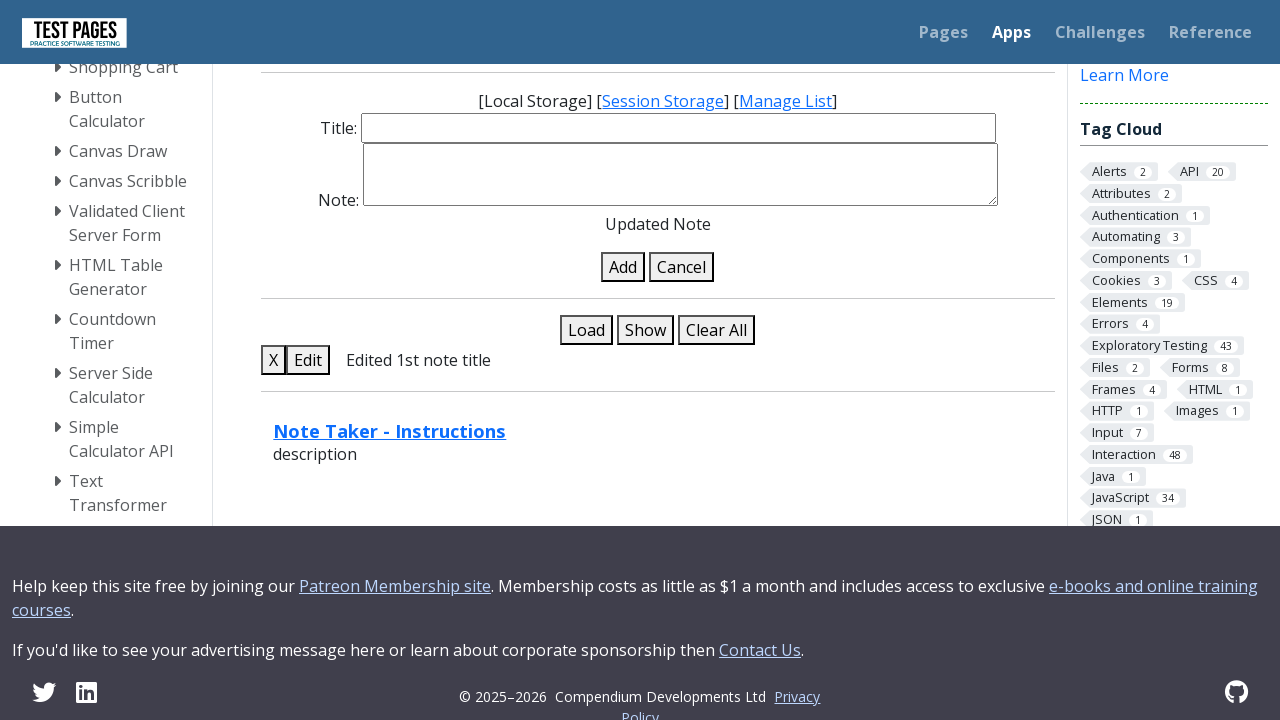